Tests new window functionality by clicking a link that opens a new window and verifying the new window contains the expected "New Window" heading text.

Starting URL: http://the-internet.herokuapp.com/windows

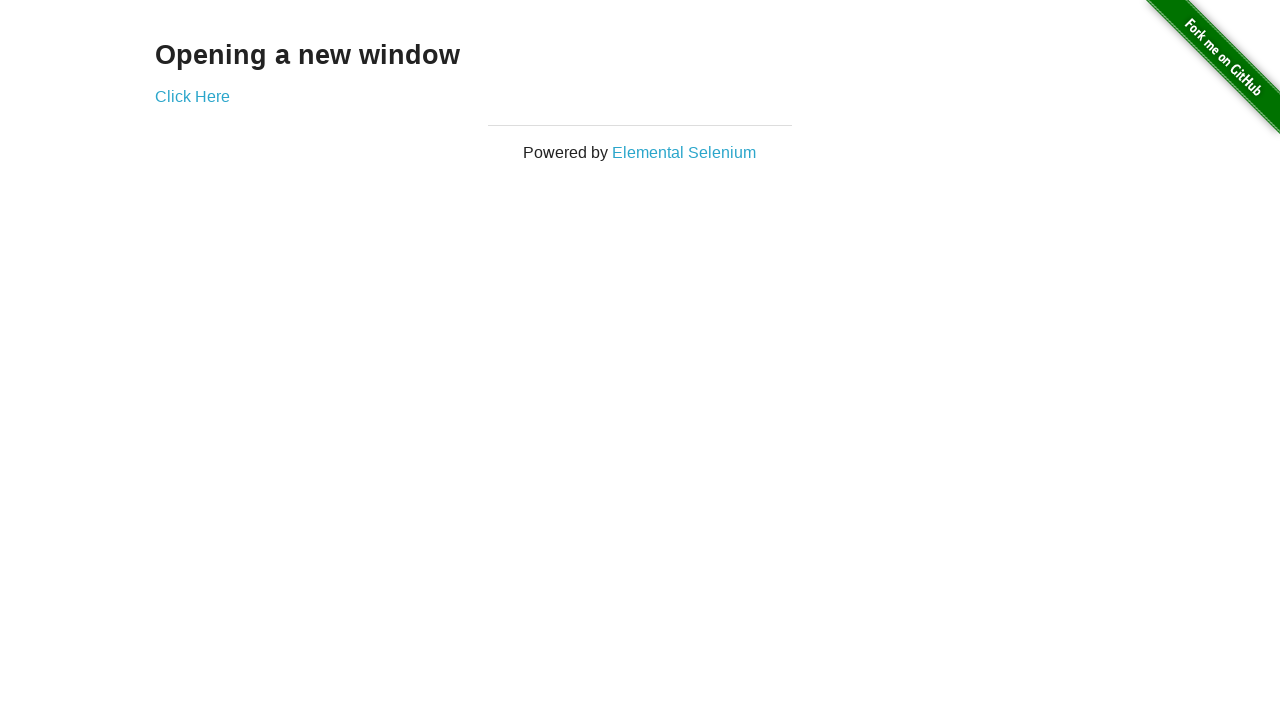

Clicked 'Click Here' link to open new window at (192, 96) on xpath=//a[text()='Click Here']
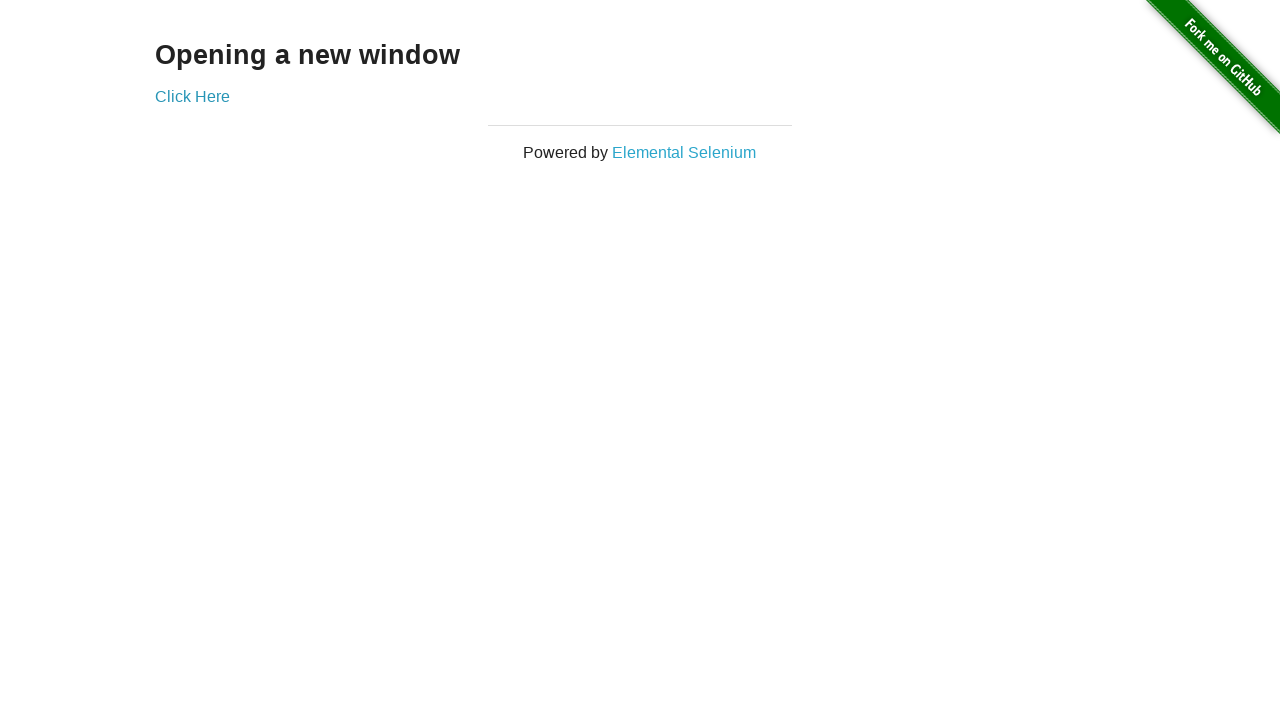

Clicked 'Click Here' link again and new page opened at (192, 96) on xpath=//a[text()='Click Here']
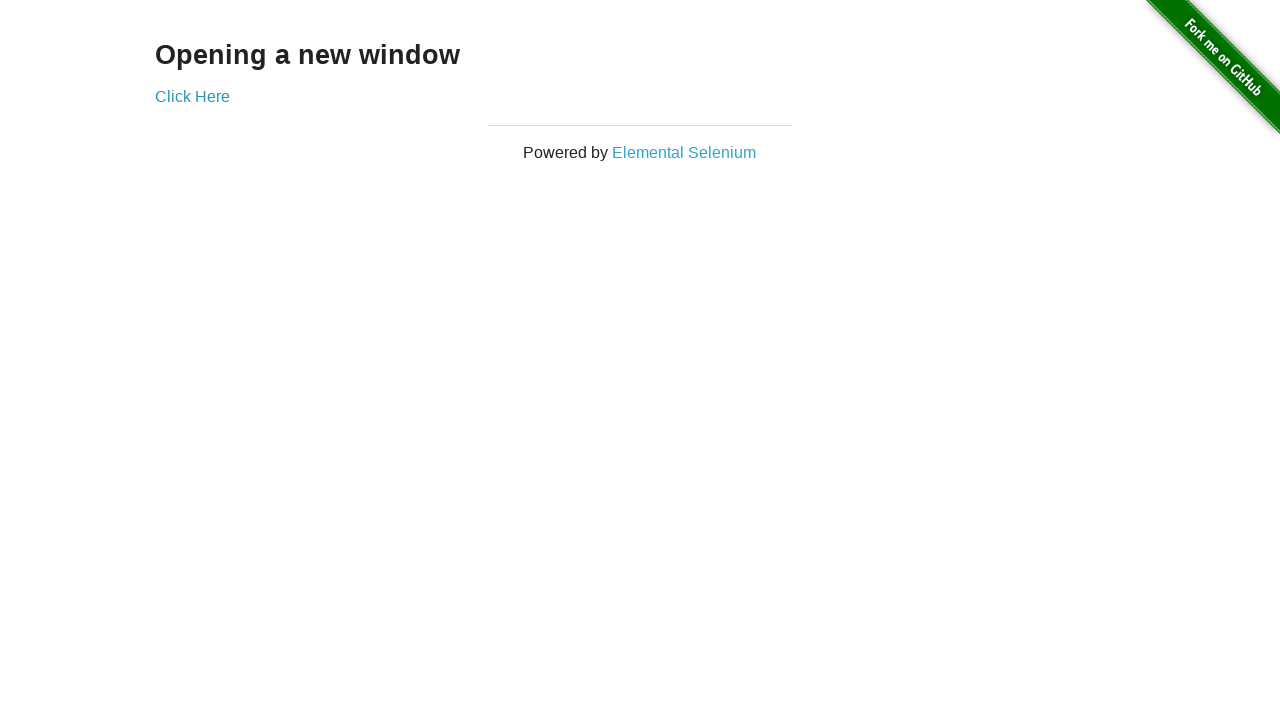

New page loaded successfully
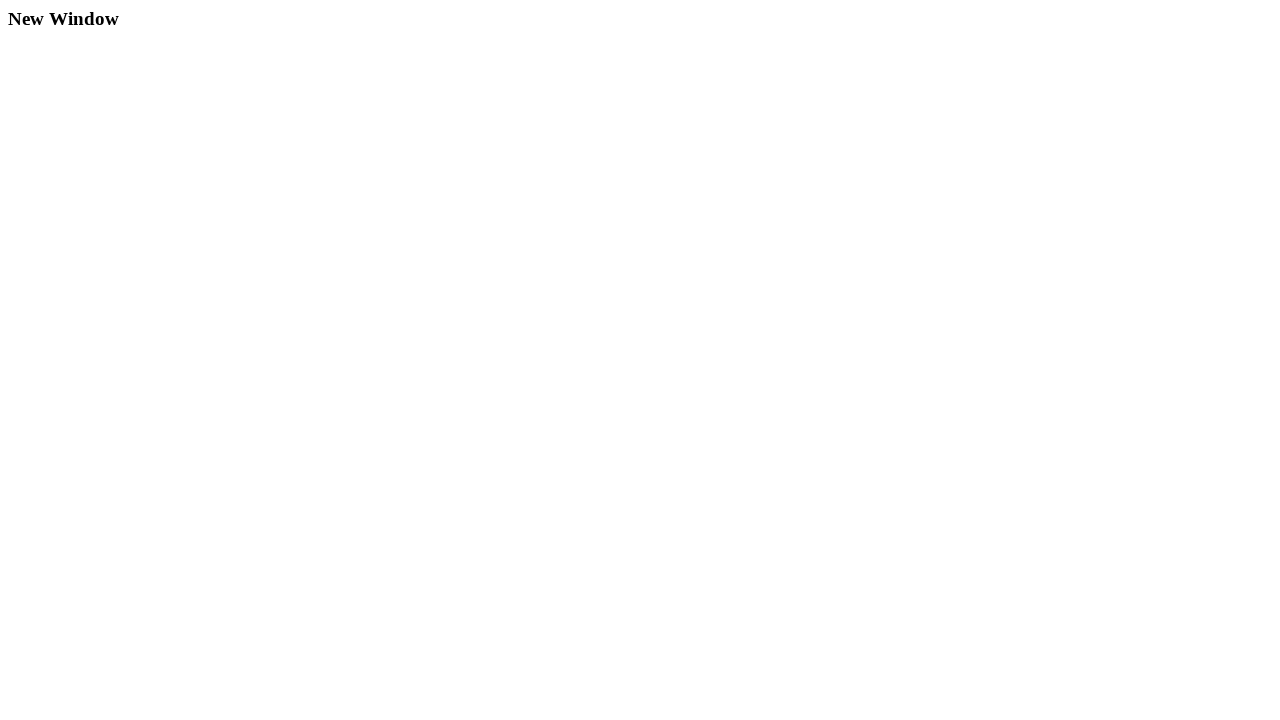

H3 heading element is visible on new page
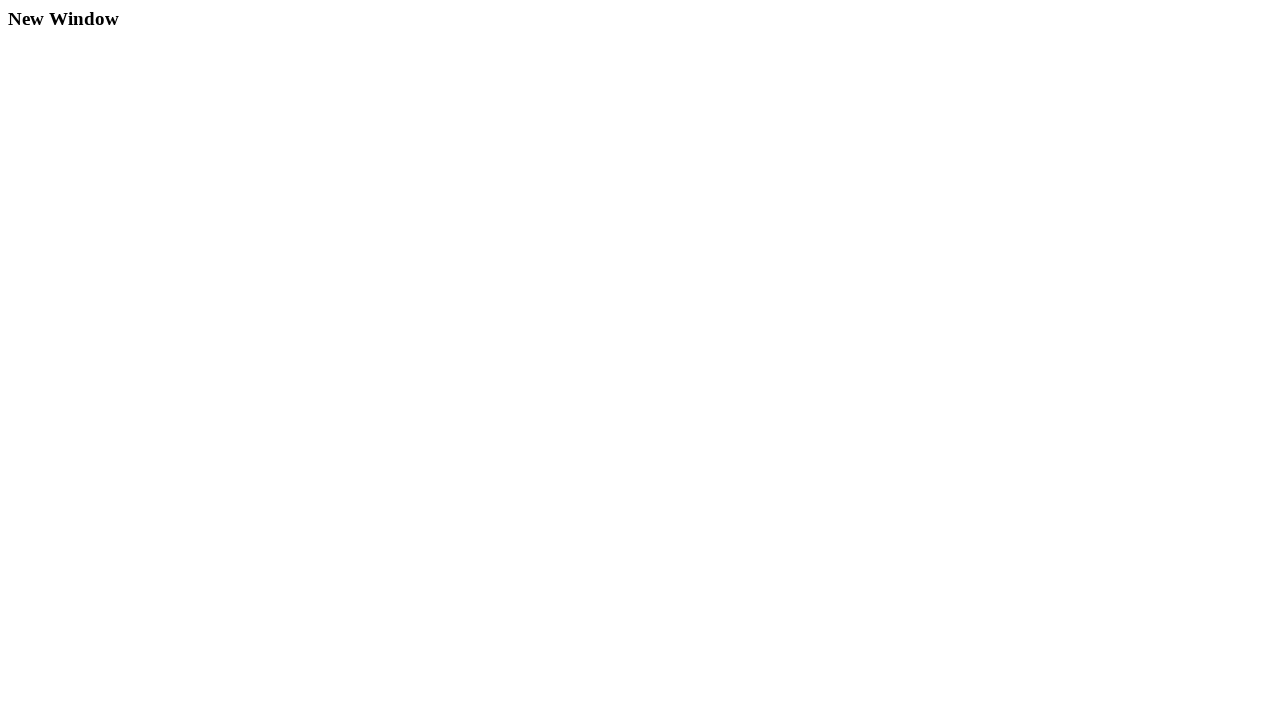

Verified heading text is 'New Window'
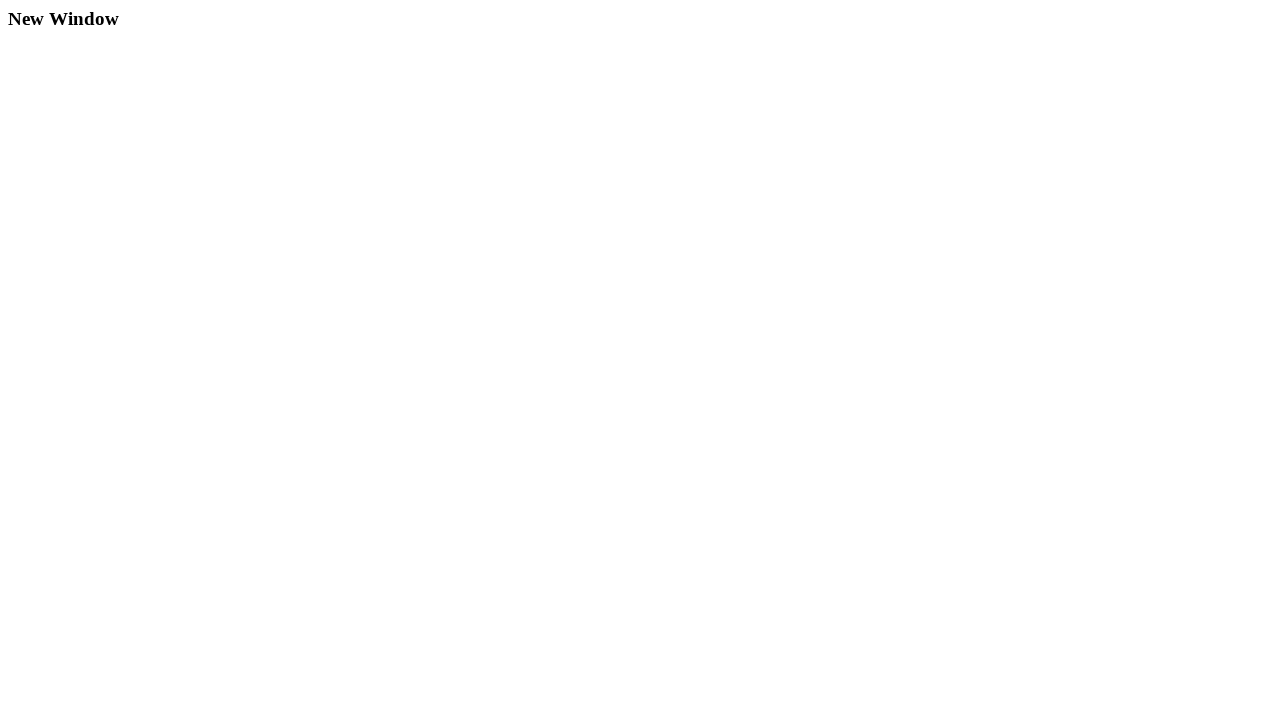

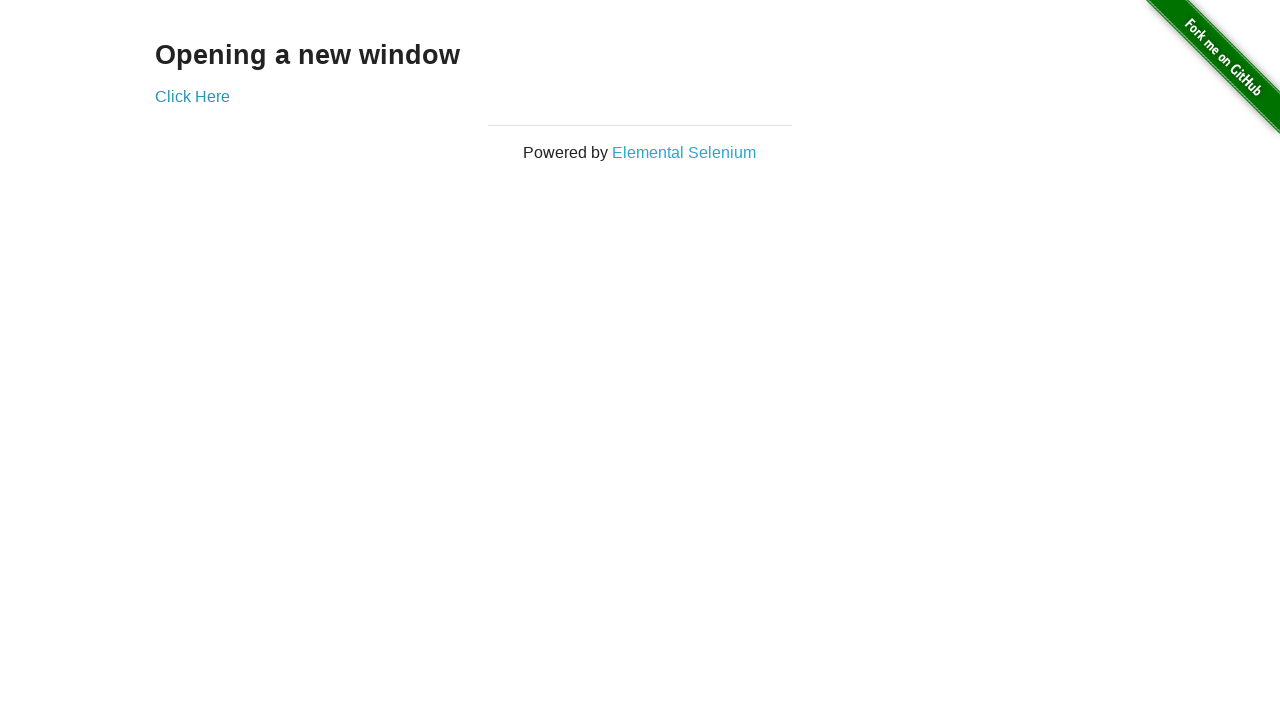